Navigates to Selenium Simplified website and verifies the page title starts with "Selenium Simplified"

Starting URL: http://seleniumsimplified.com

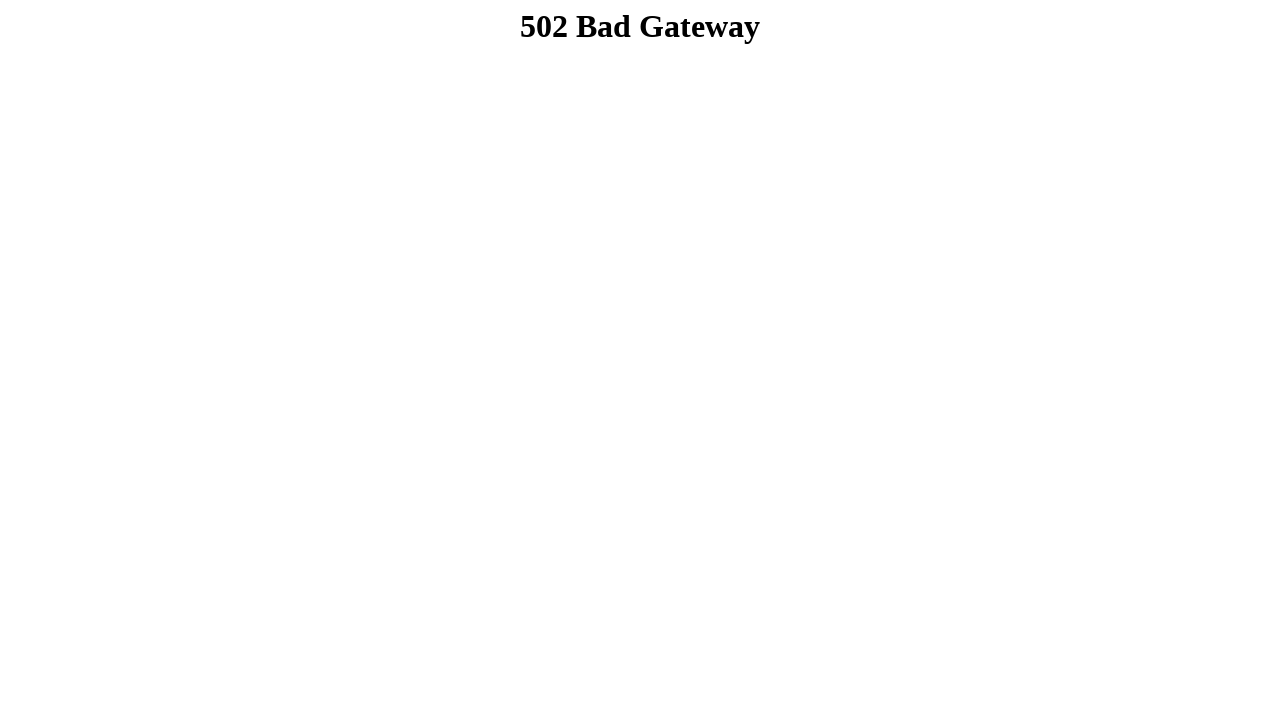

Navigated to http://seleniumsimplified.com
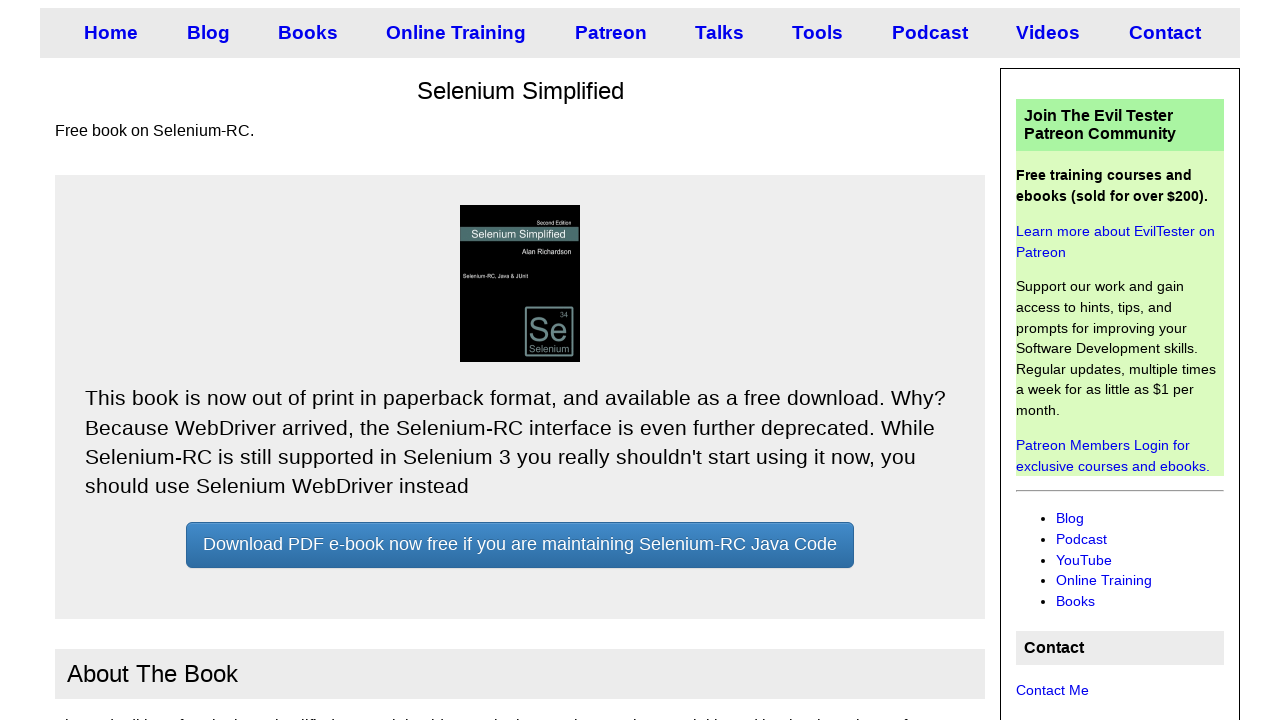

Retrieved page title
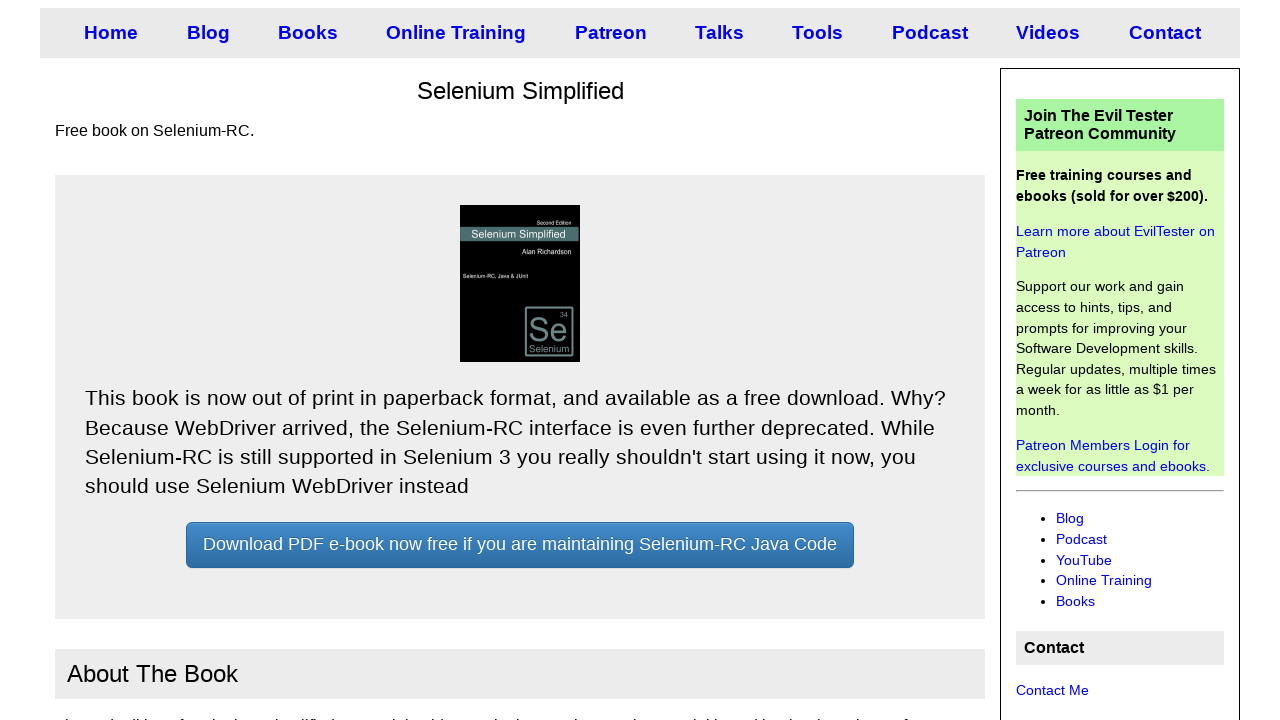

Verified page title starts with 'Selenium Simplified'
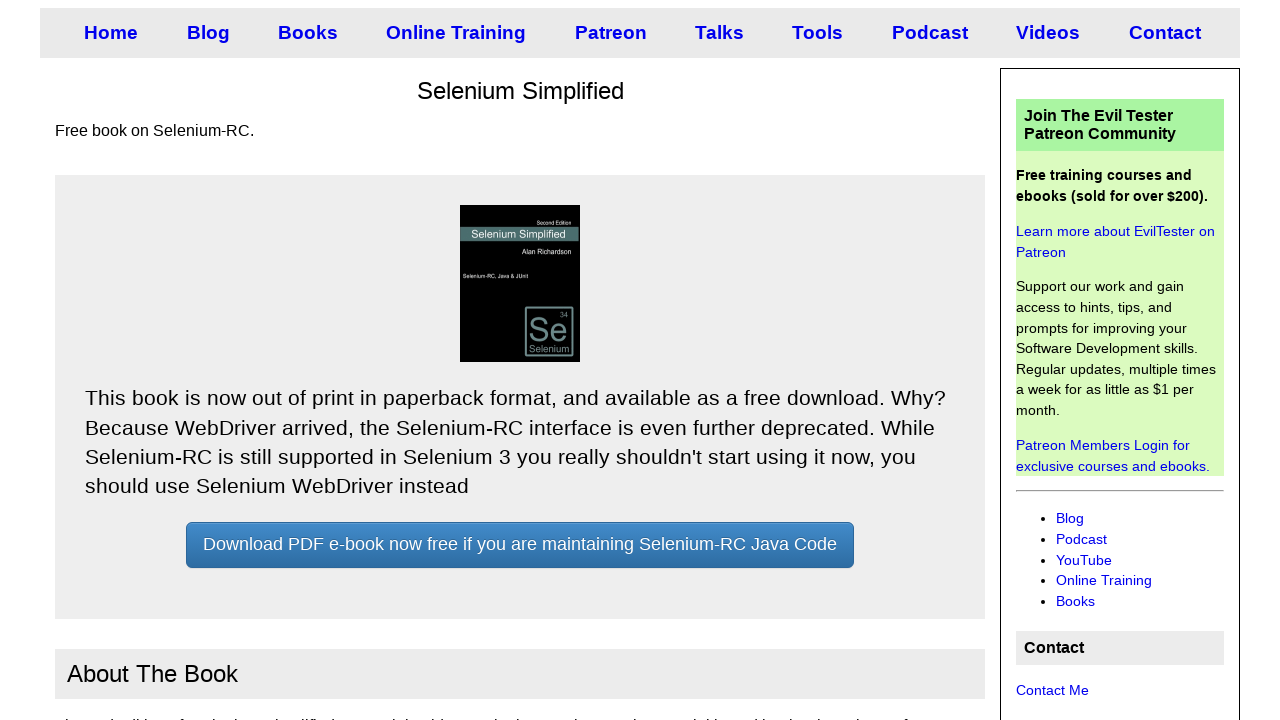

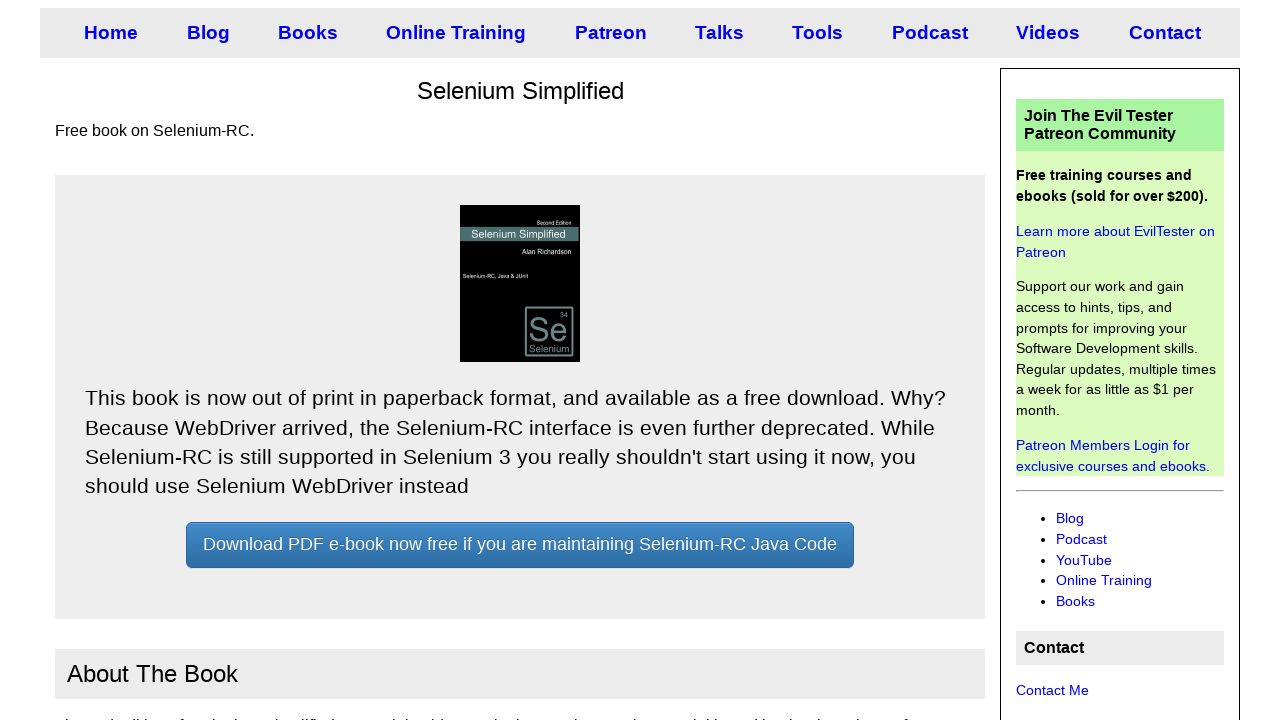